Tests login form error handling by entering incorrect credentials and verifying the error message displayed

Starting URL: https://login1.nextbasecrm.com/

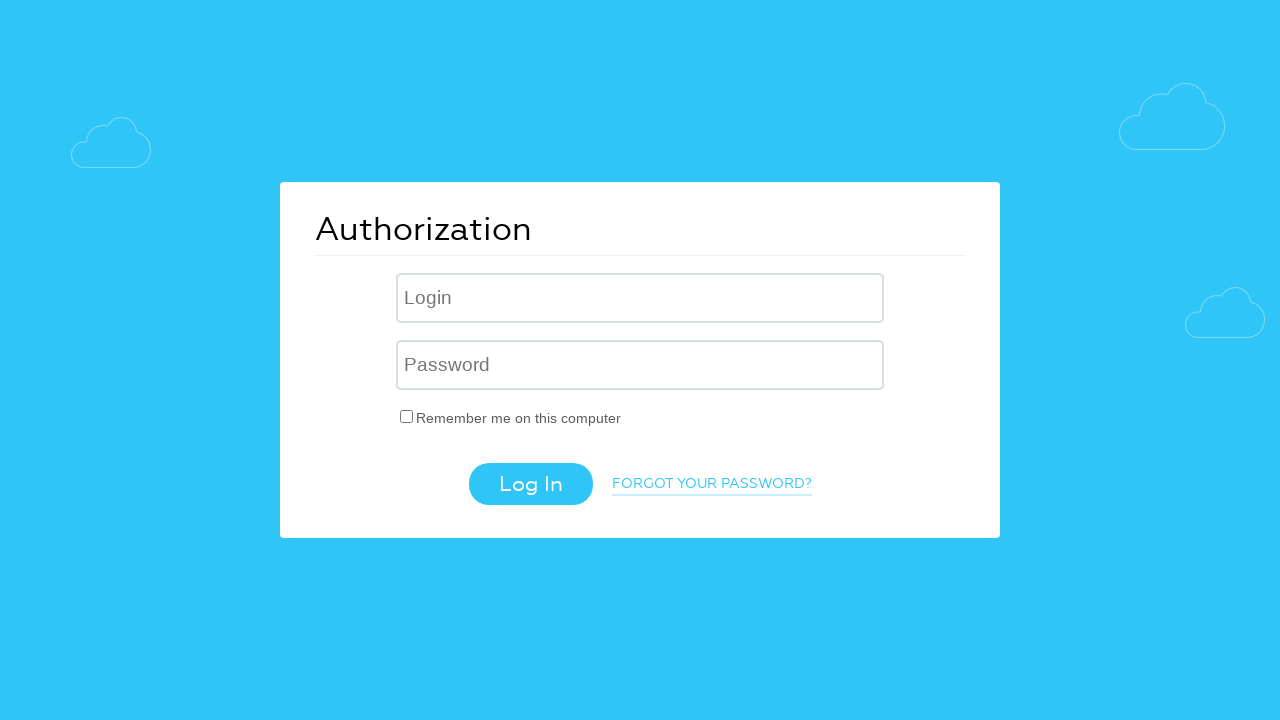

Filled username field with 'incorrect' on .login-inp
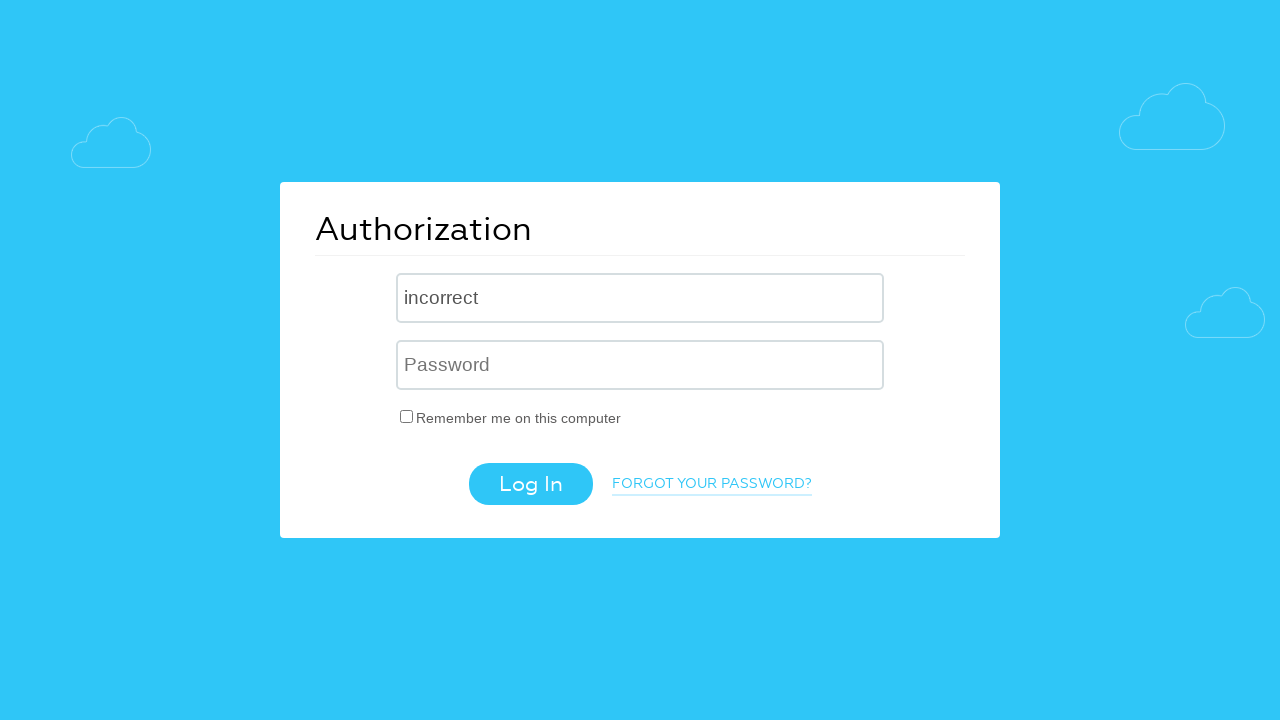

Filled password field with 'incorrect' on input[name='USER_PASSWORD']
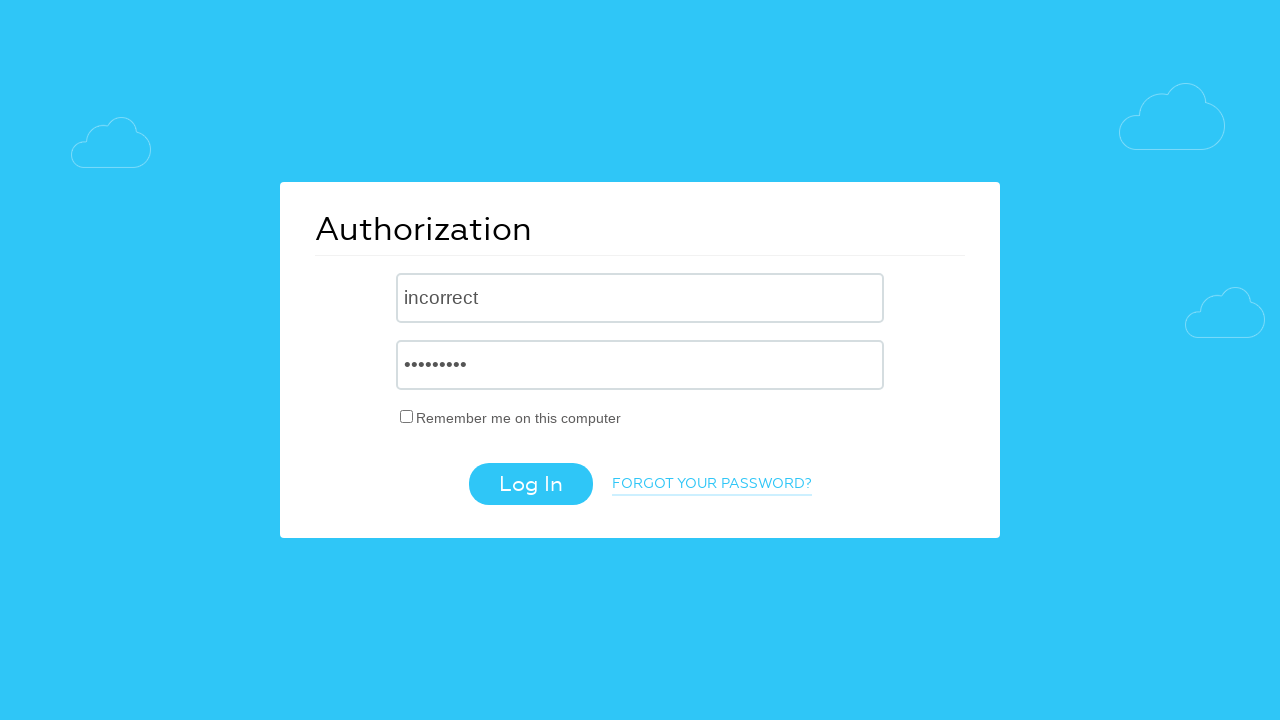

Clicked login button at (530, 484) on .login-btn
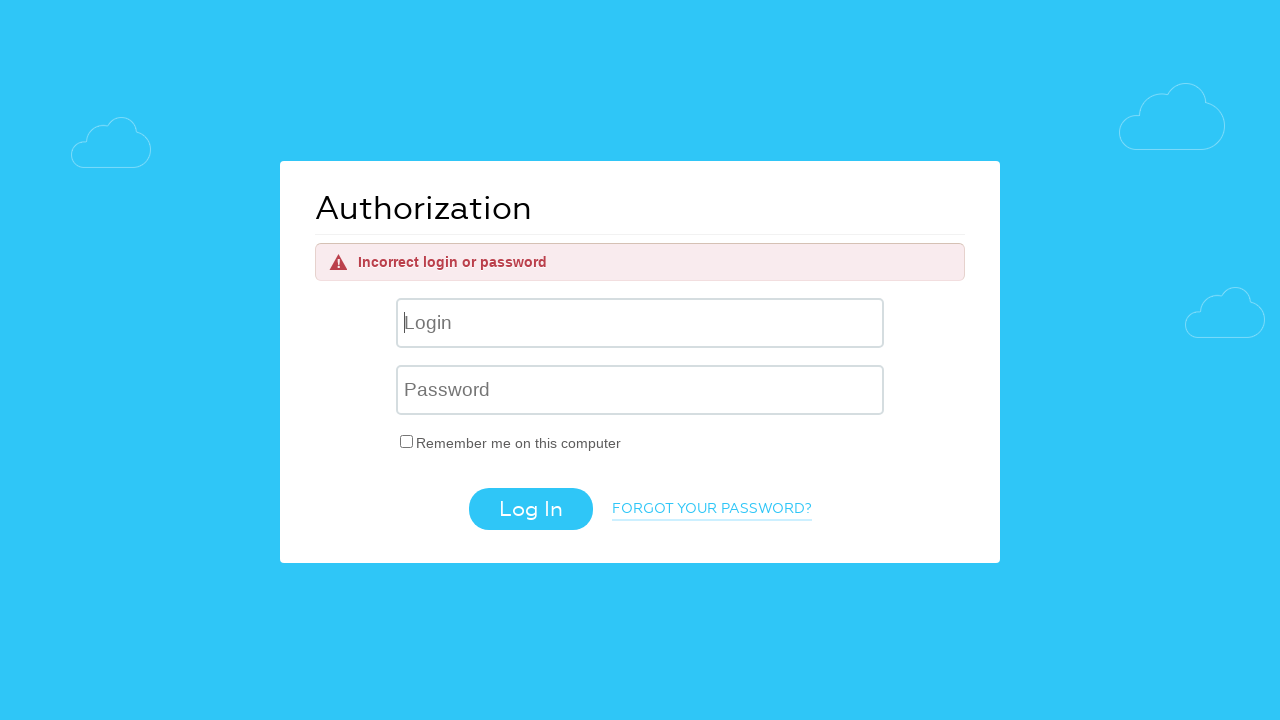

Error message element appeared
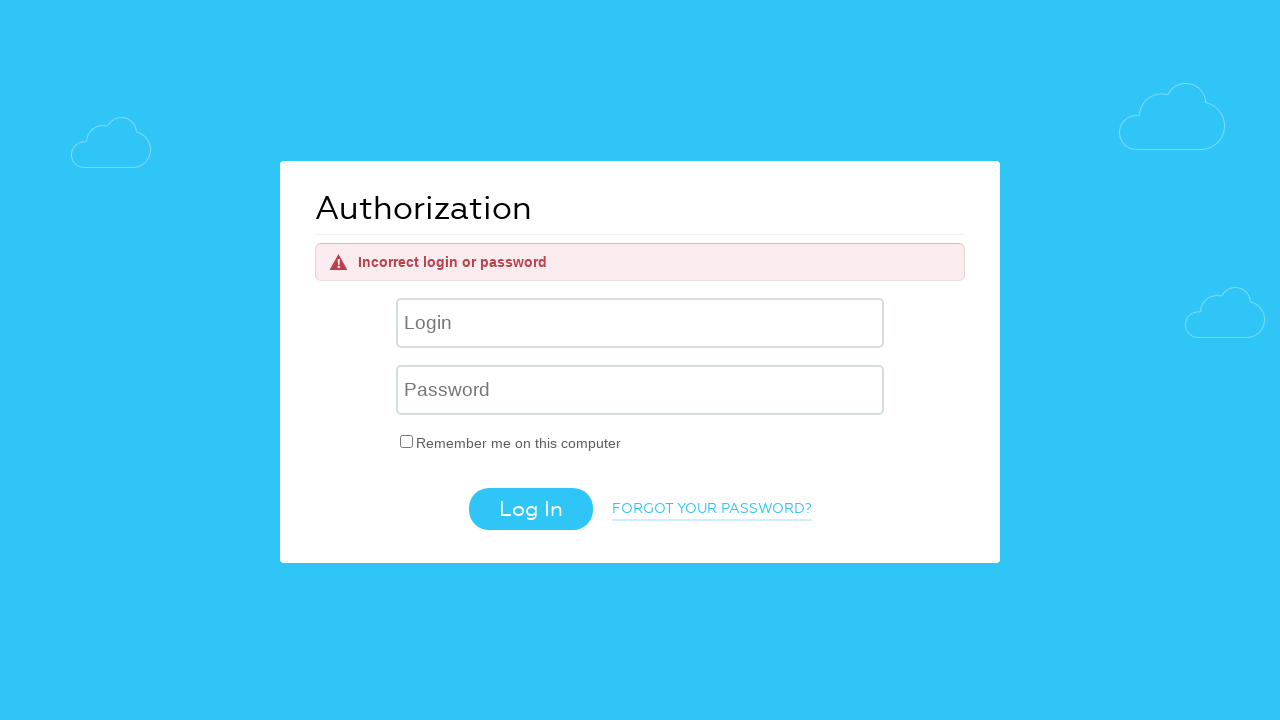

Located error message element
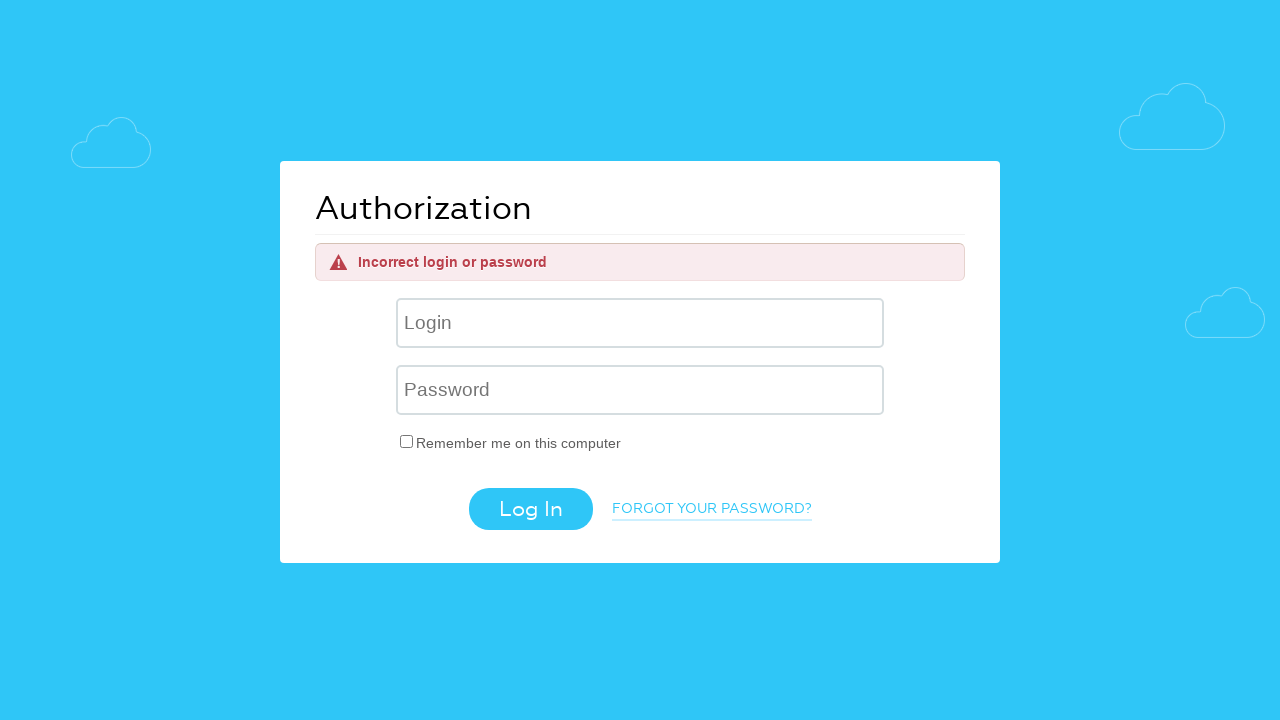

Verified error message text is 'Incorrect login or password'
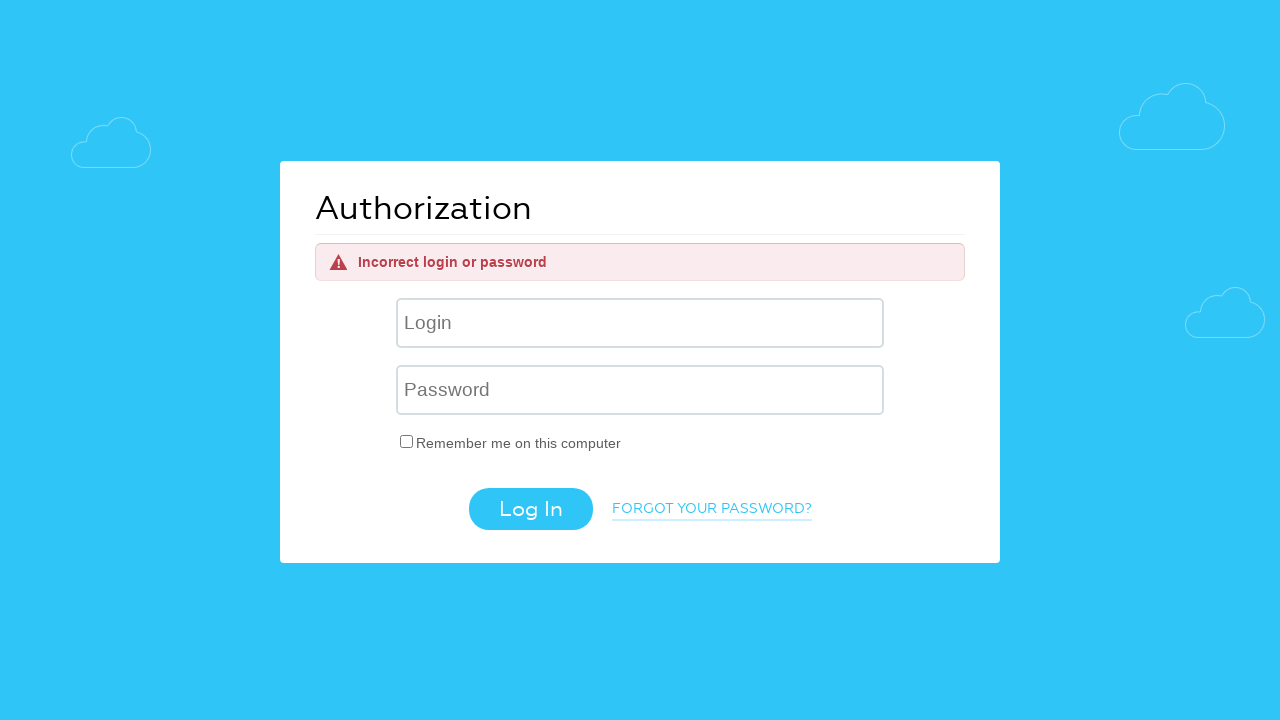

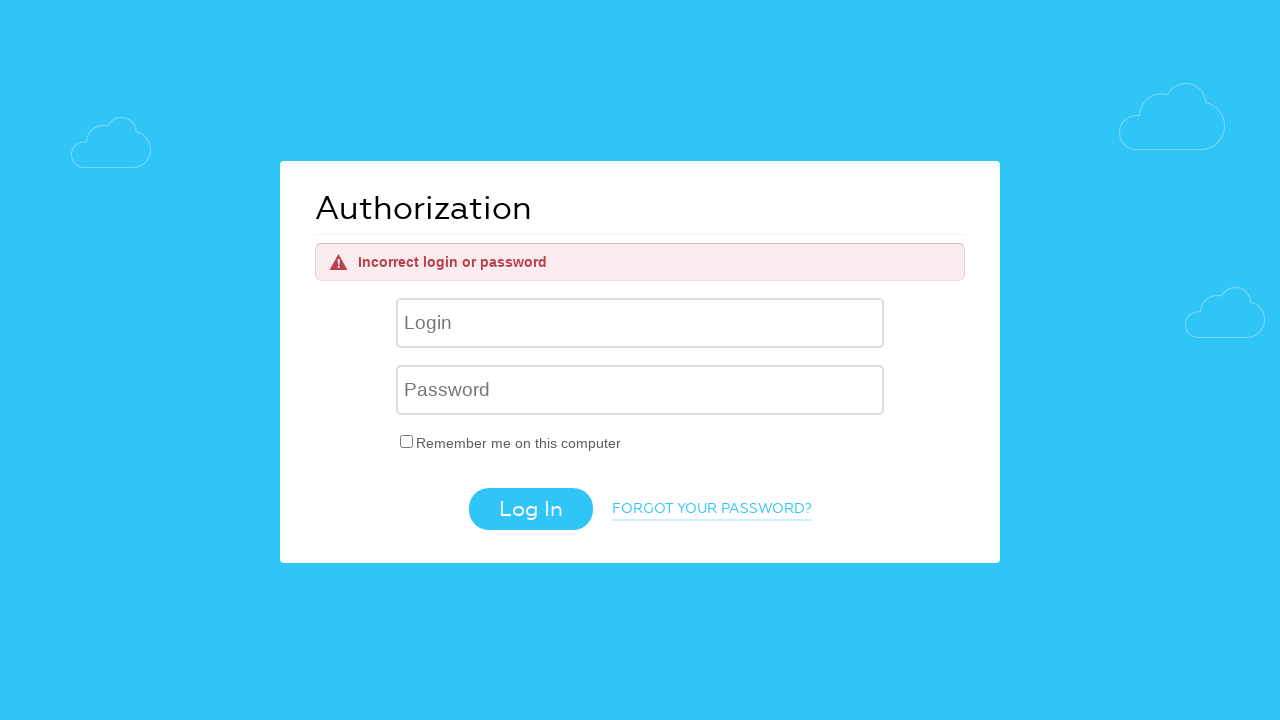